Tests navigation to the routes page by clicking the Routes link and verifying the URL changes

Starting URL: https://trenph.vercel.app/

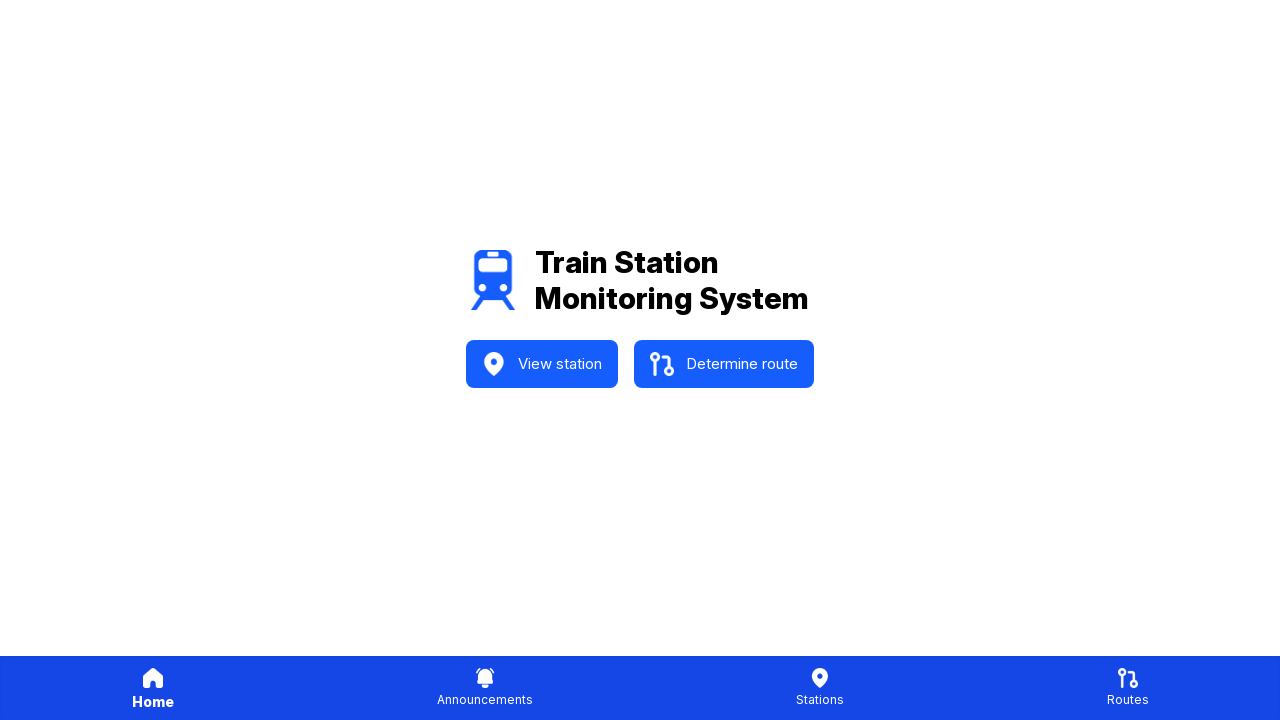

Clicked Routes link at (1128, 700) on internal:text="Routes"i
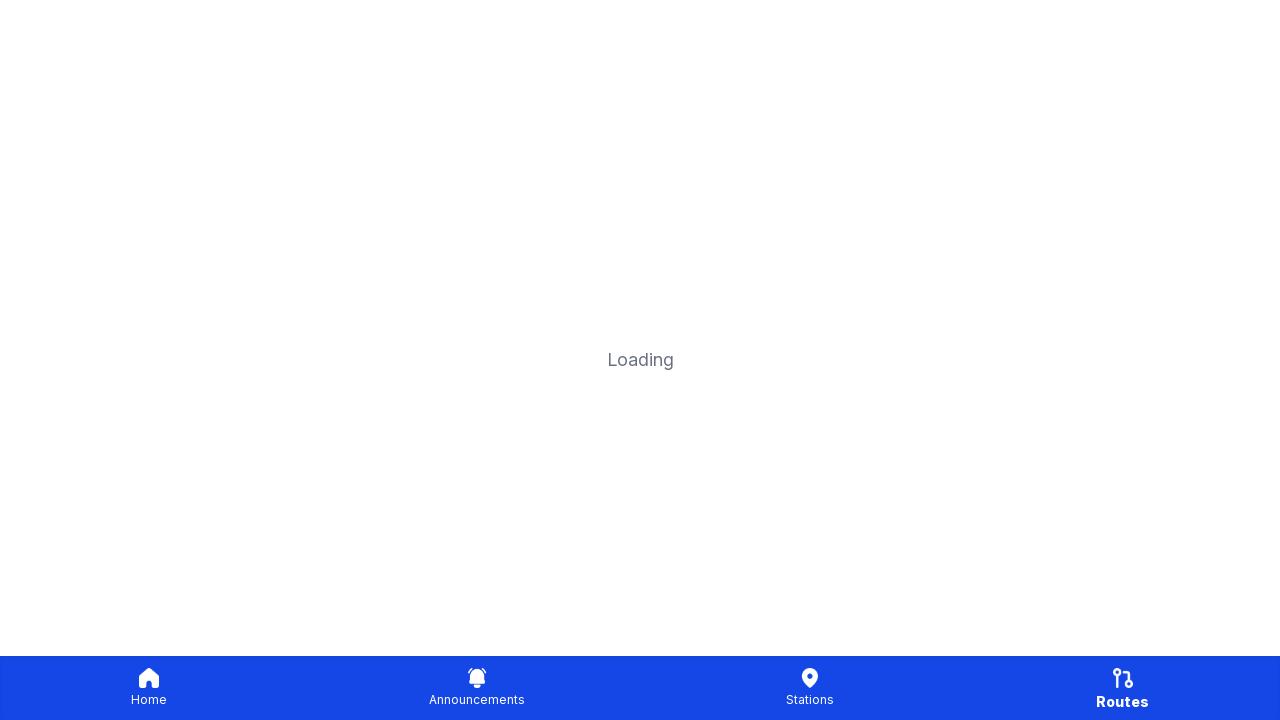

Verified navigation to routes page at https://trenph.vercel.app/routes
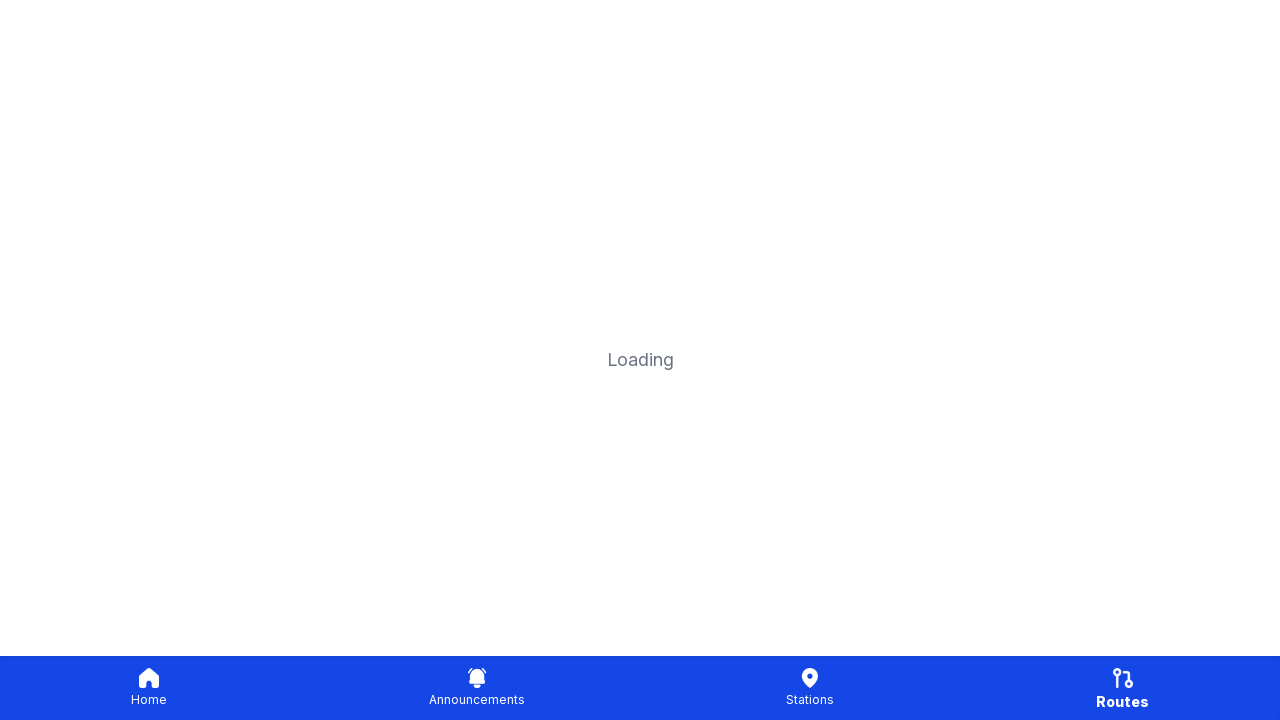

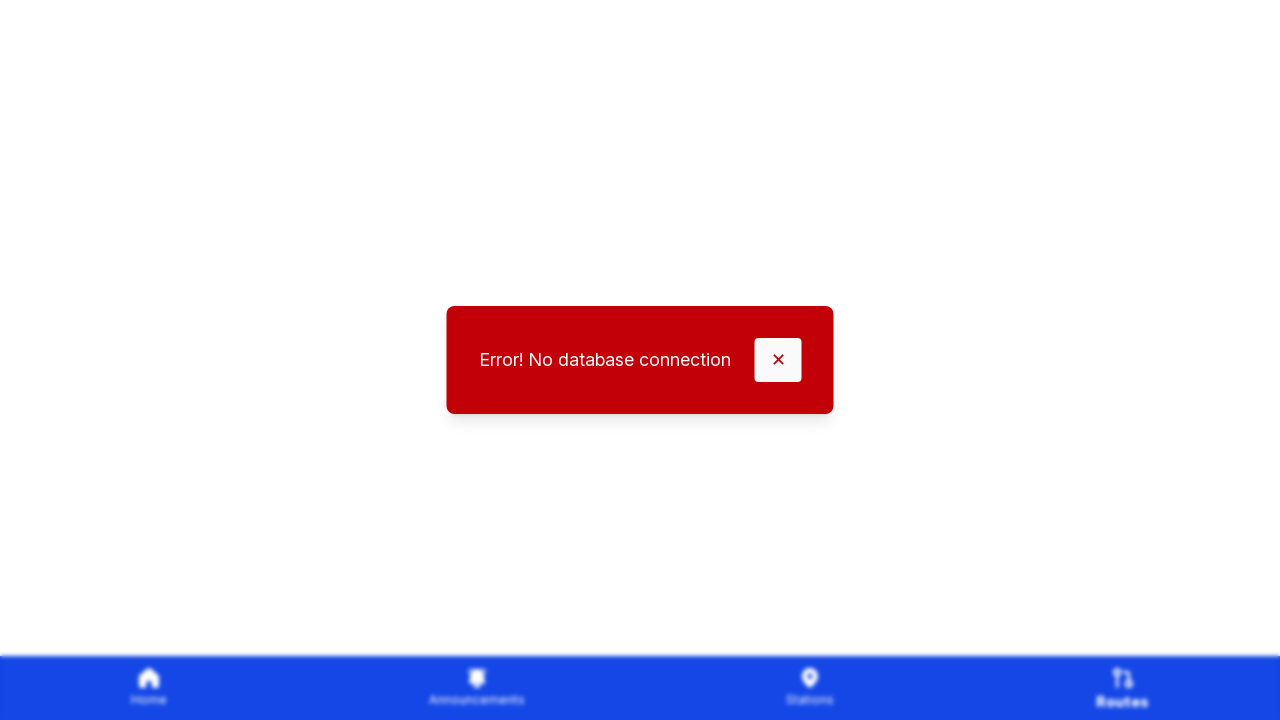